Tests dropdown selection functionality by selecting options from a course dropdown using different methods (by index, by value, and by visible text)

Starting URL: https://www.hyrtutorials.com/p/html-dropdown-elements-practice.html

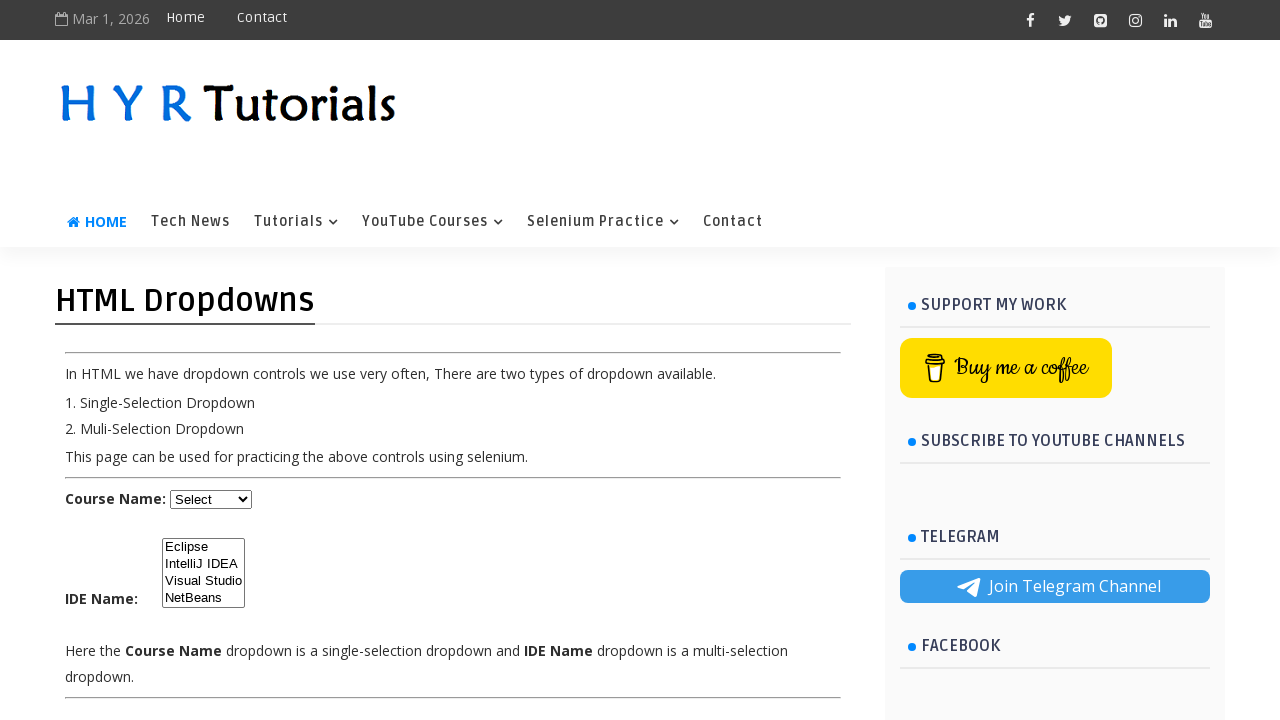

Waited for course dropdown to be visible
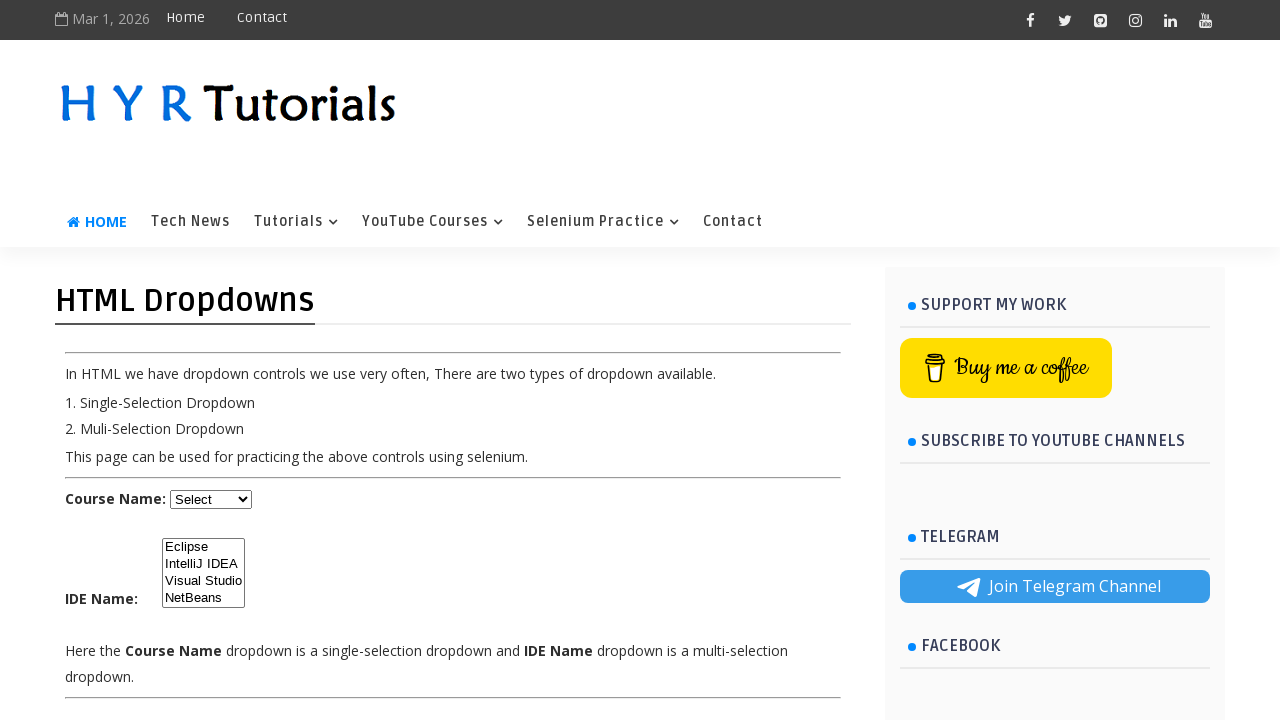

Selected dropdown option by index 1 (second option) on #course
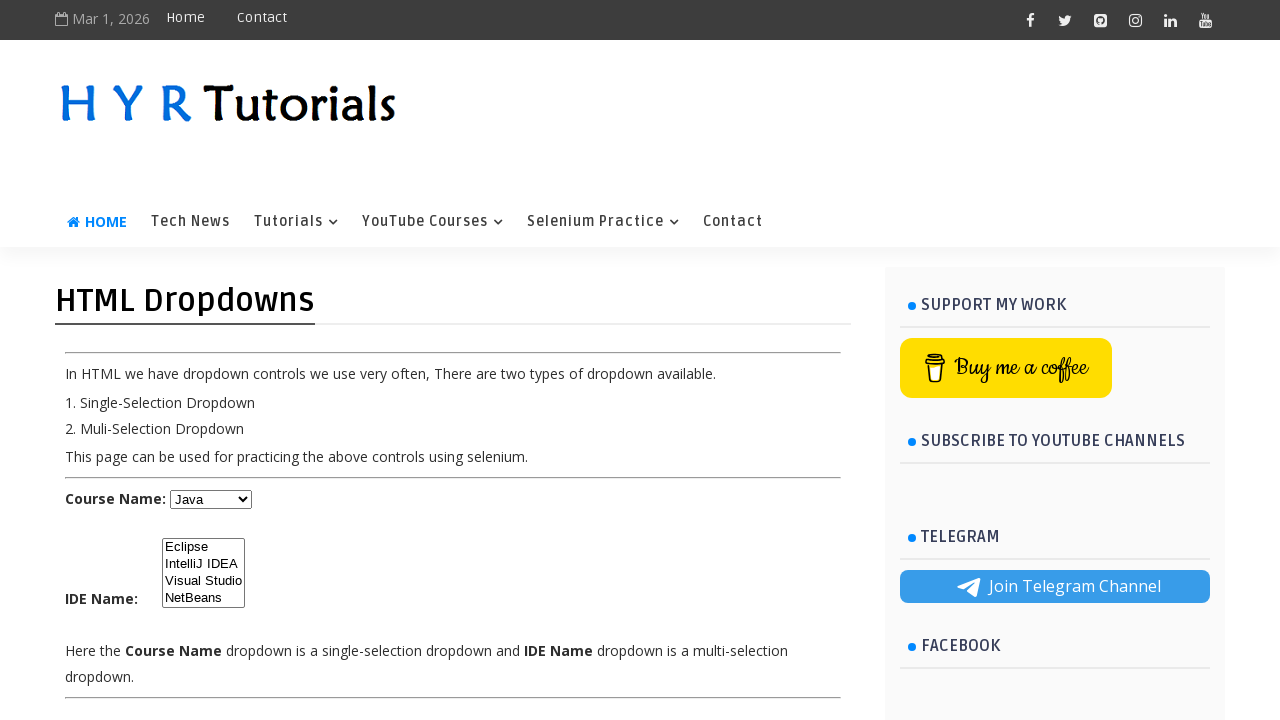

Selected dropdown option by value 'net' on #course
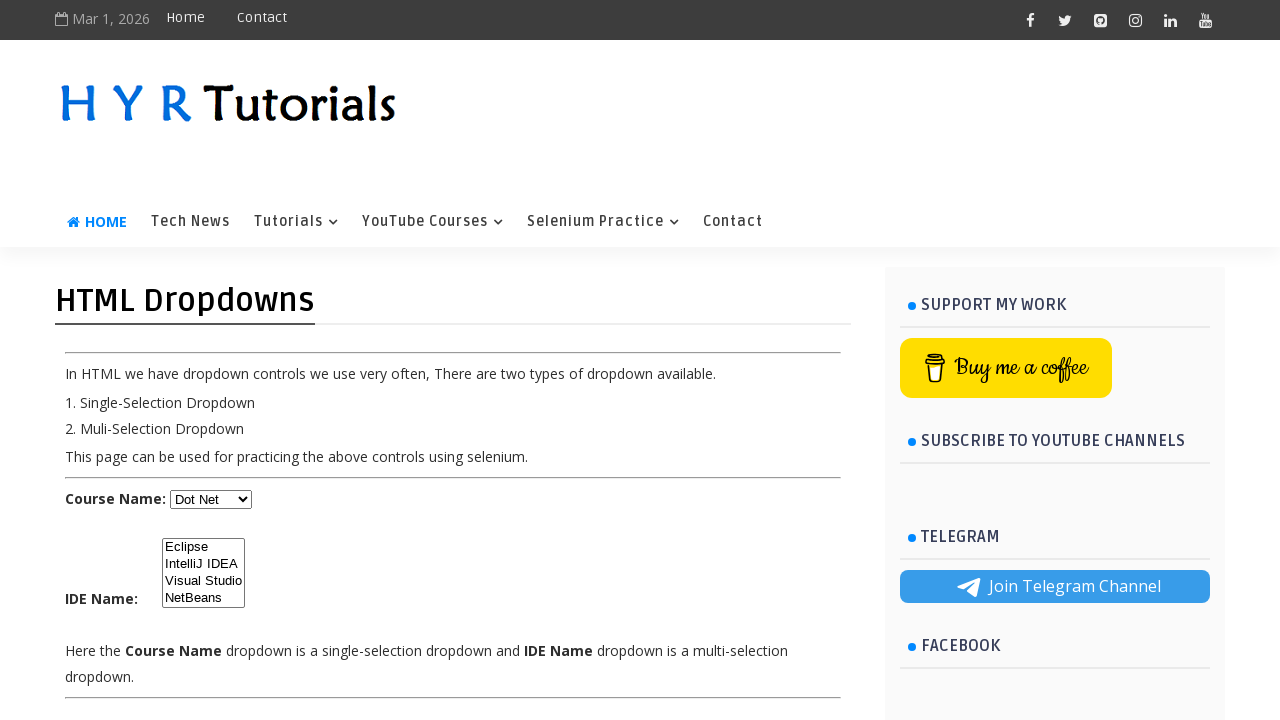

Selected dropdown option by visible text 'Javascript' on #course
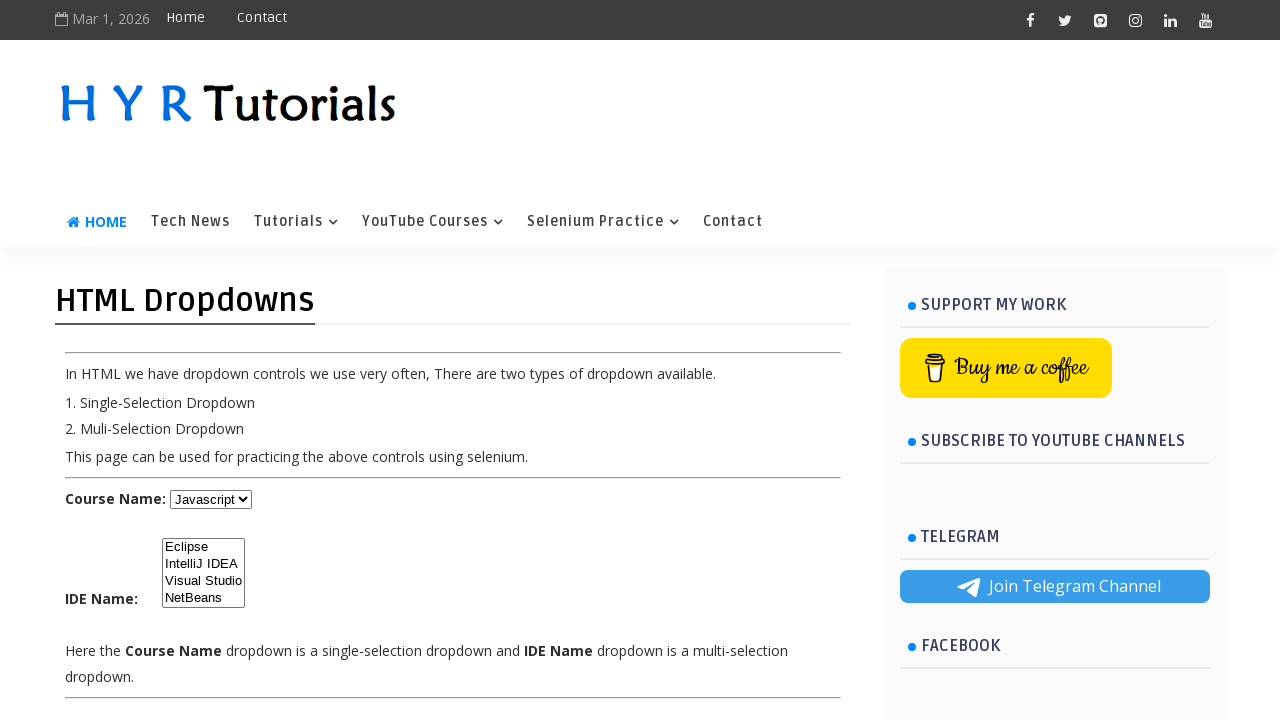

Verified course dropdown is visible after selections
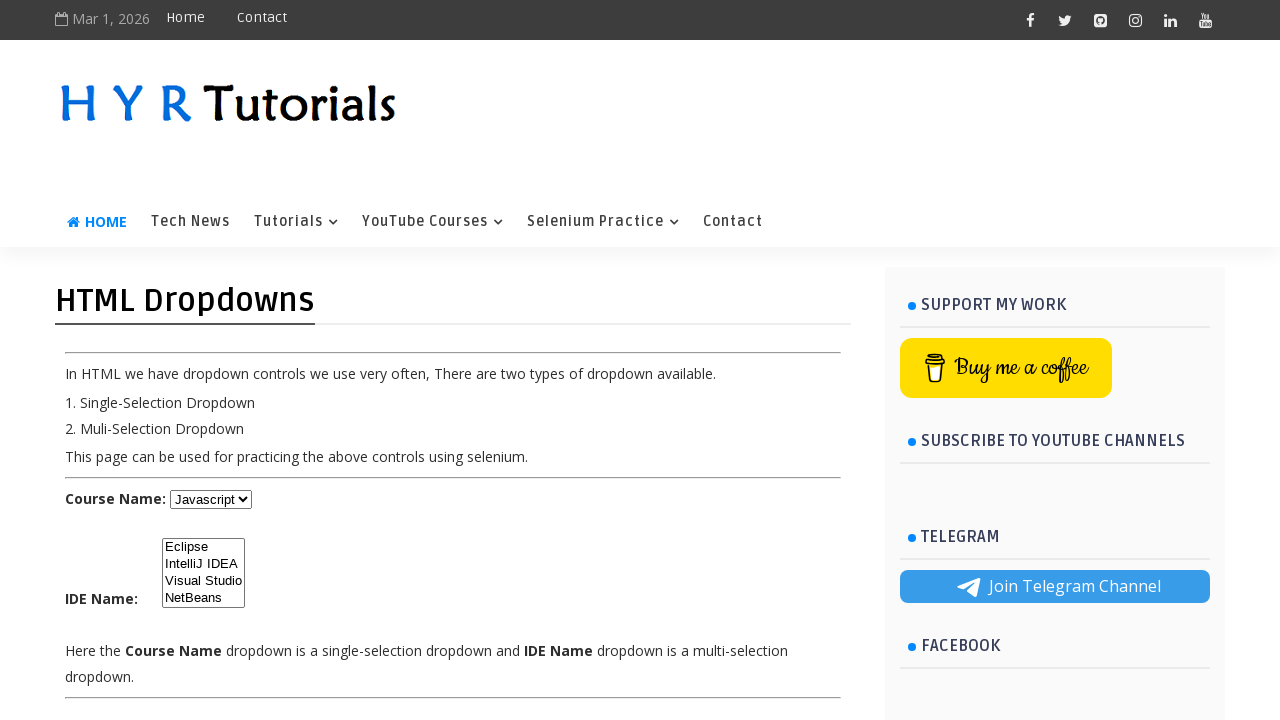

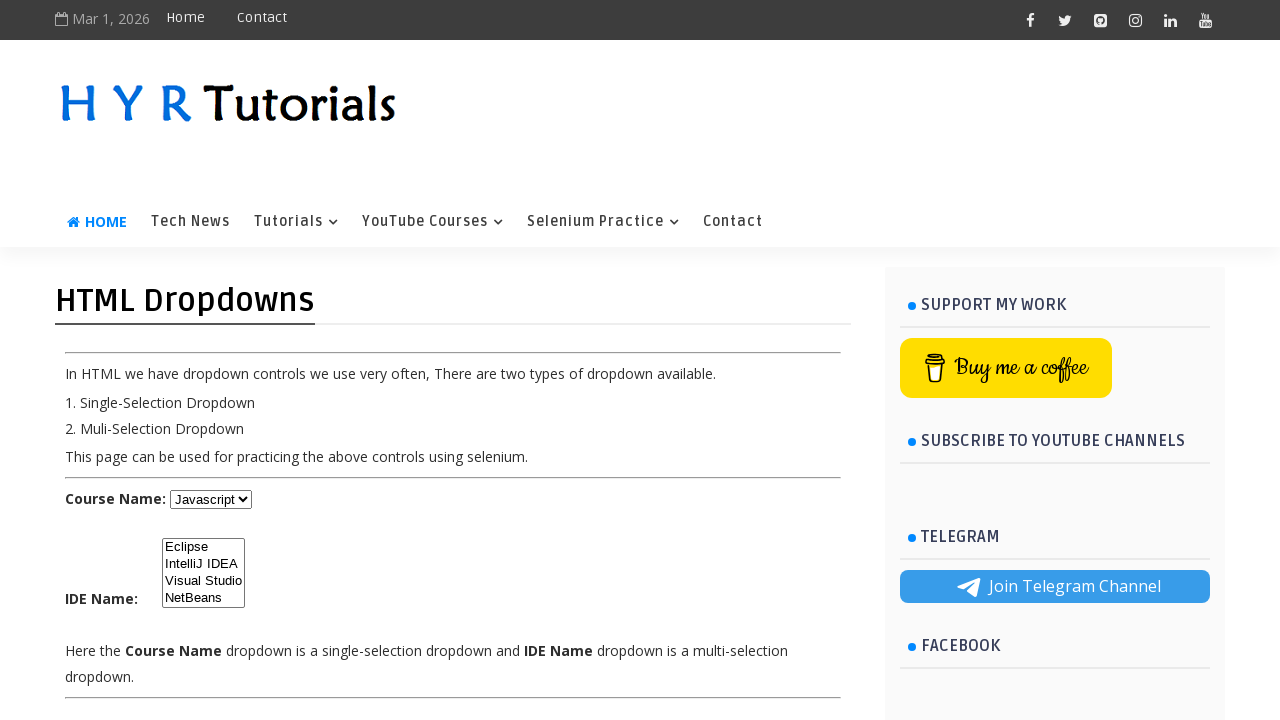